Tests JavaScript prompt dialog by clicking the third button, entering text, and verifying it appears in the result

Starting URL: https://the-internet.herokuapp.com/javascript_alerts

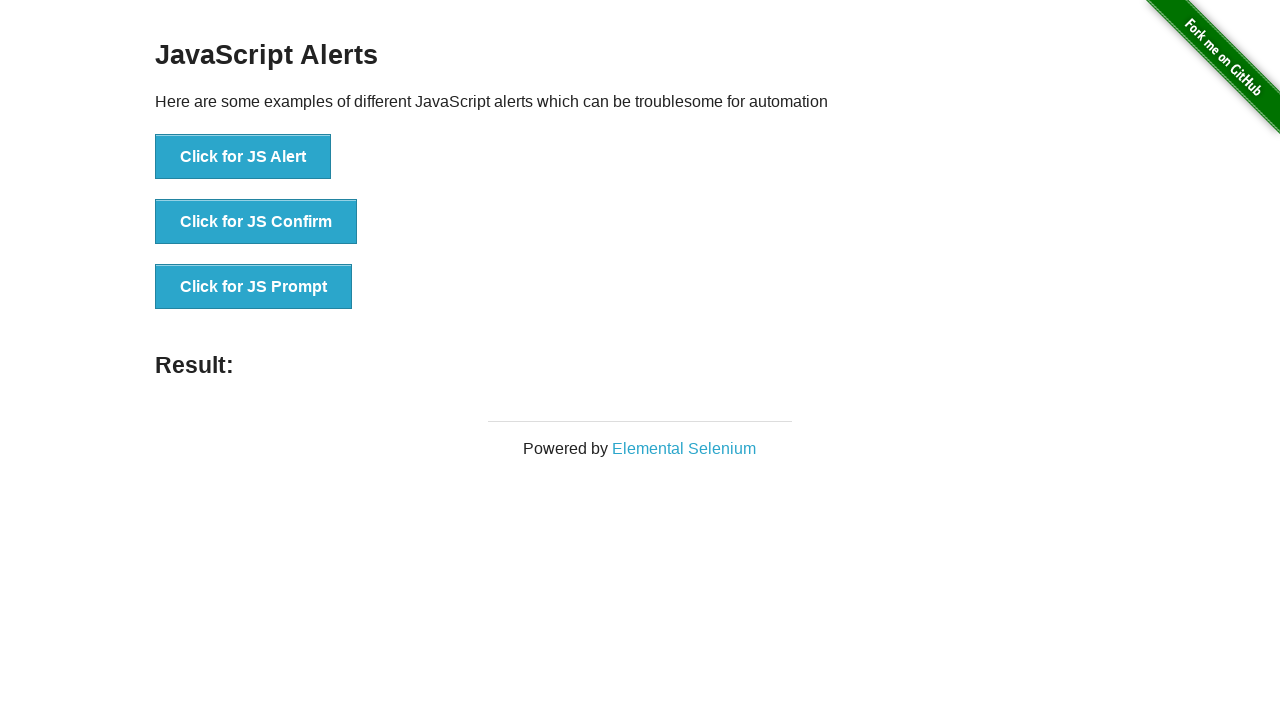

Set up dialog handler to accept prompt with 'TestUser123'
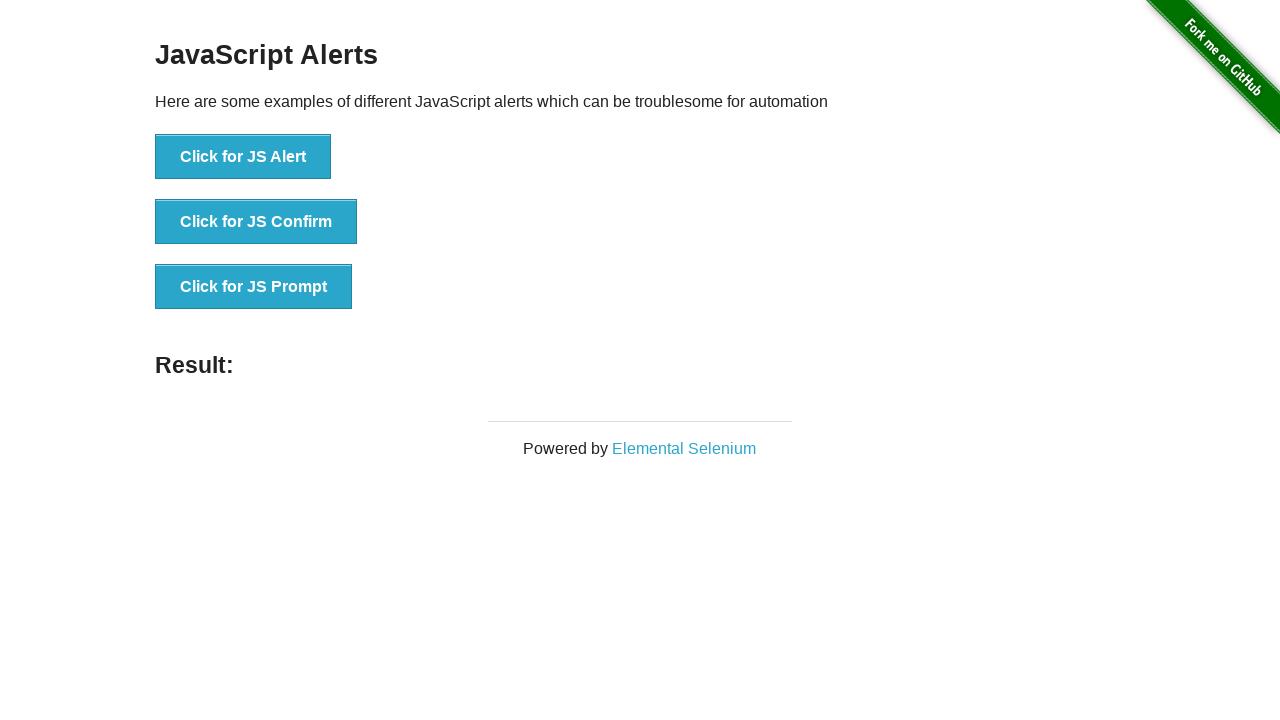

Clicked the JS Prompt button at (254, 287) on text='Click for JS Prompt'
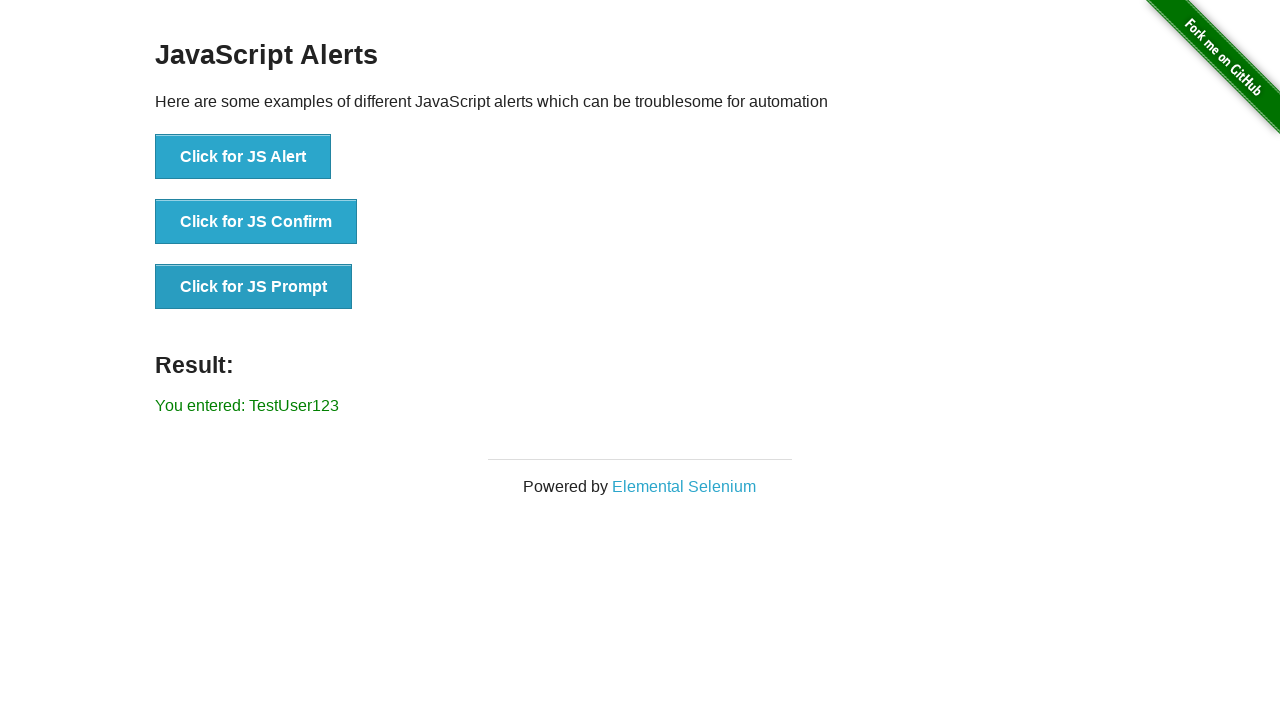

Verified that 'TestUser123' appears in the result element
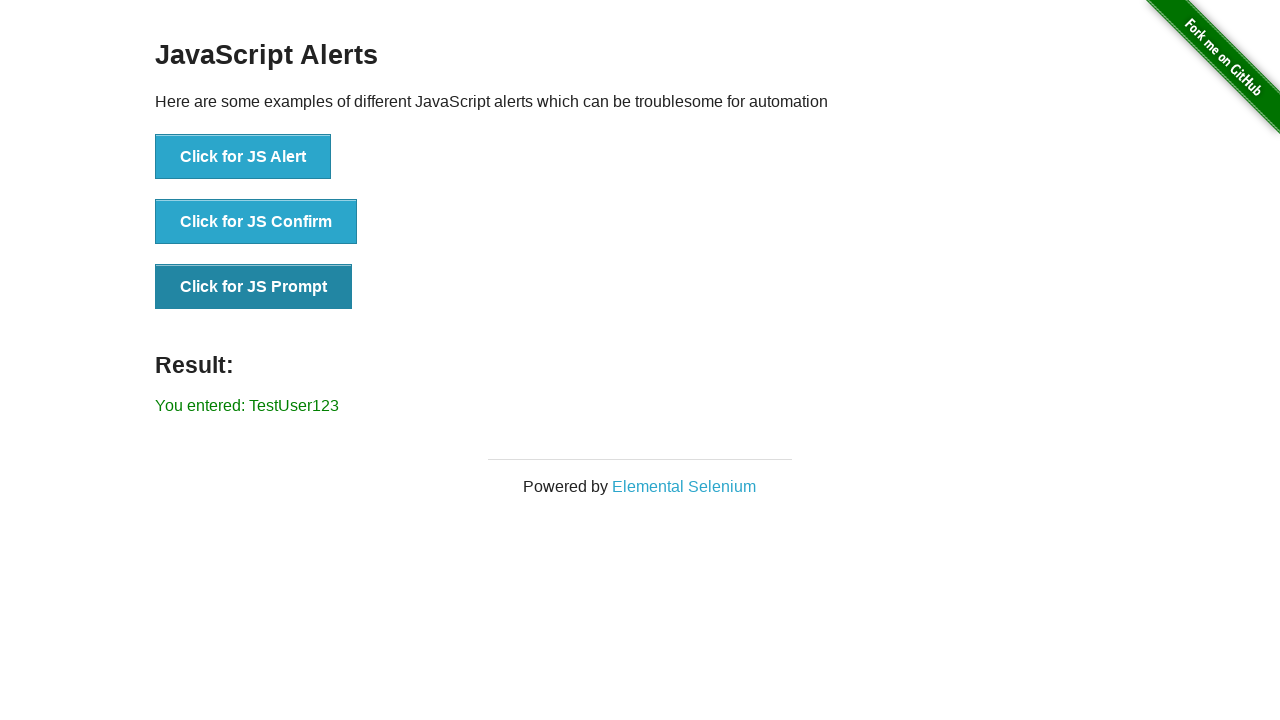

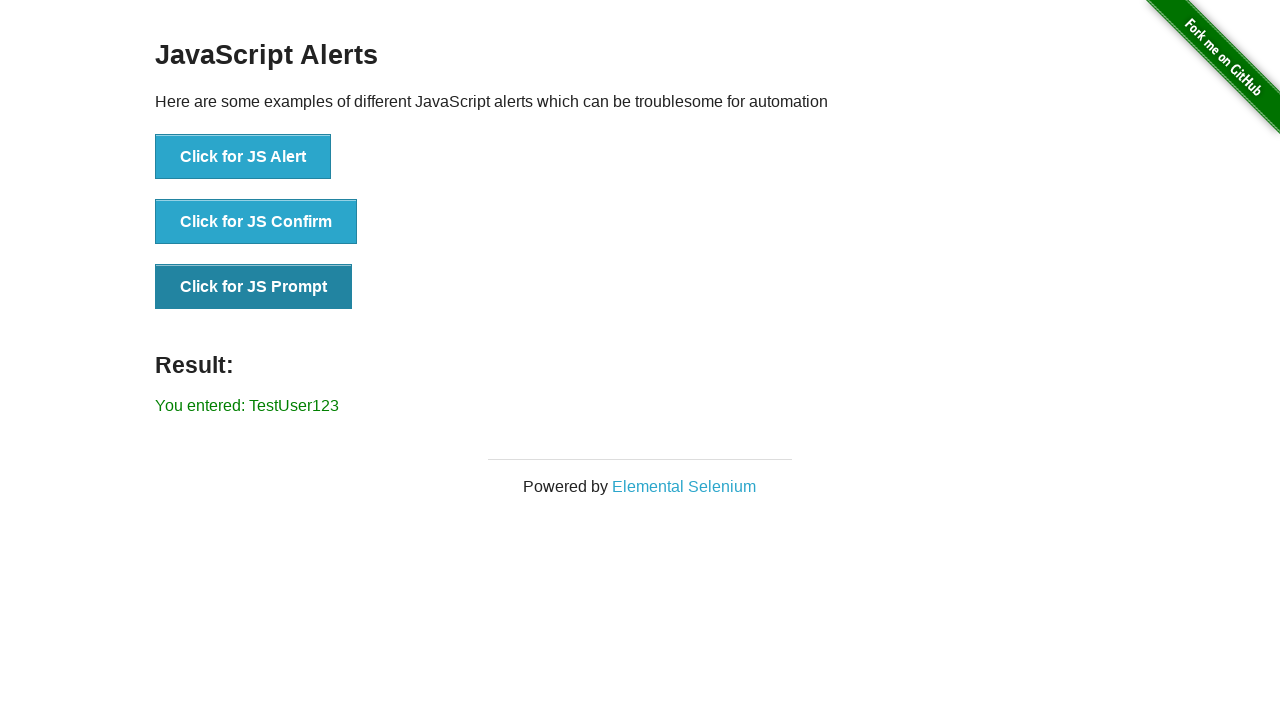